Tests button interactions including getting position, color, size, and clicking to navigate home

Starting URL: https://www.leafground.com/button.xhtml

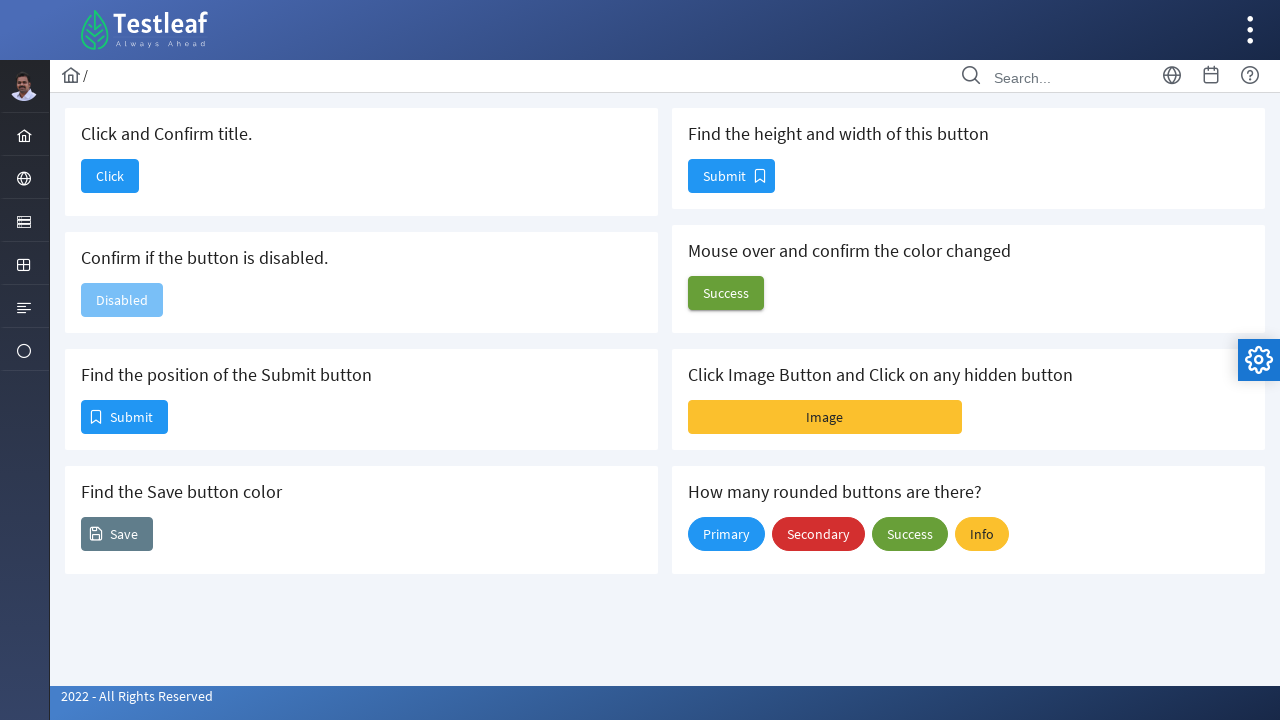

Got bounding box of Submit button
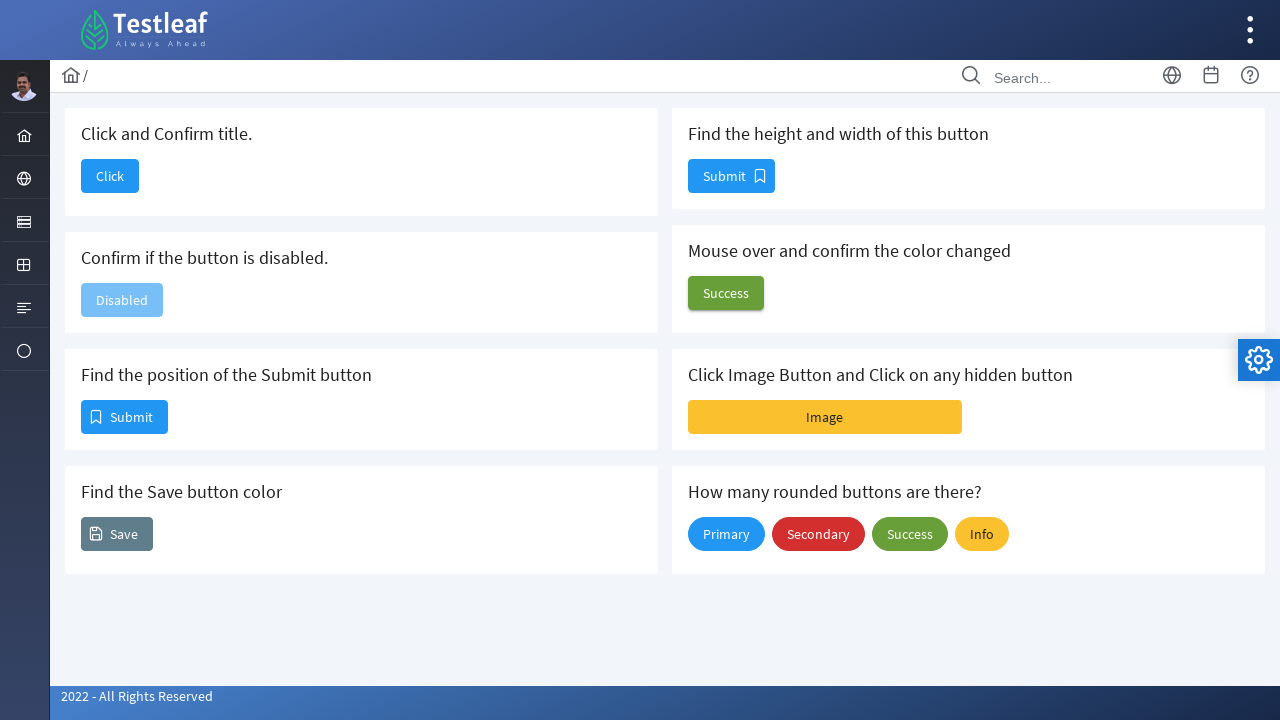

Retrieved background color of Save button
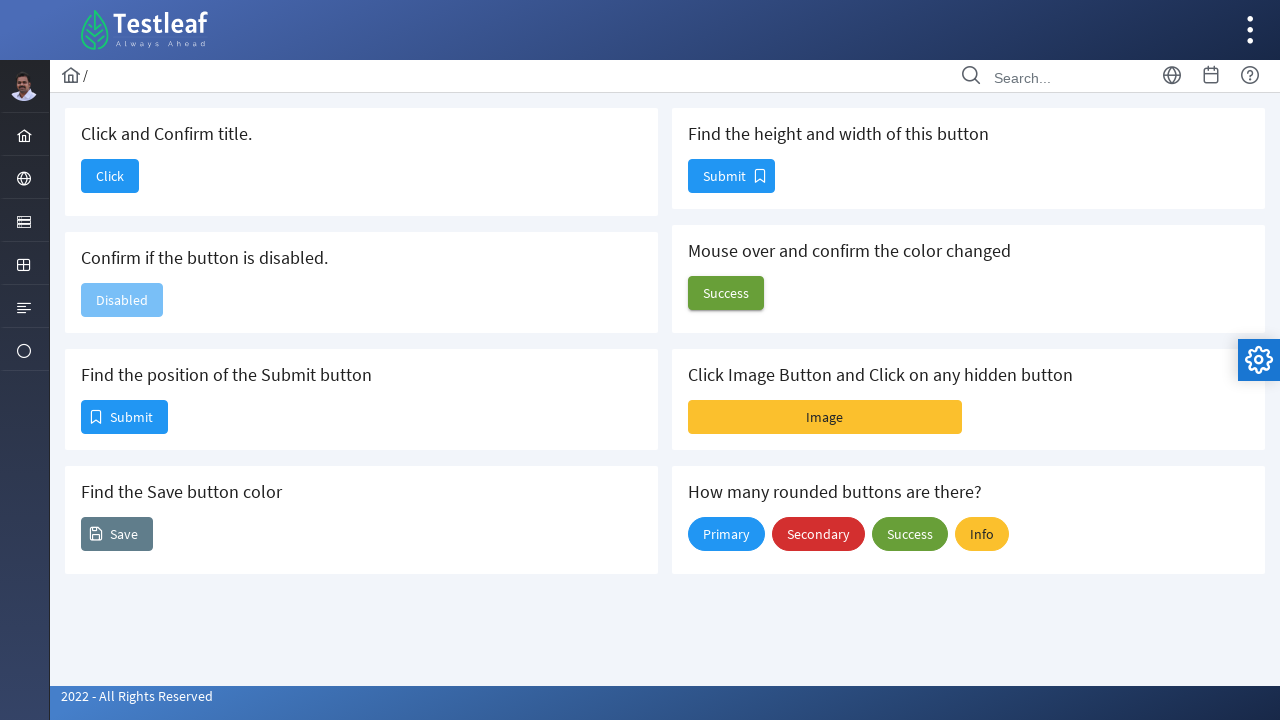

Got bounding box of button to determine size
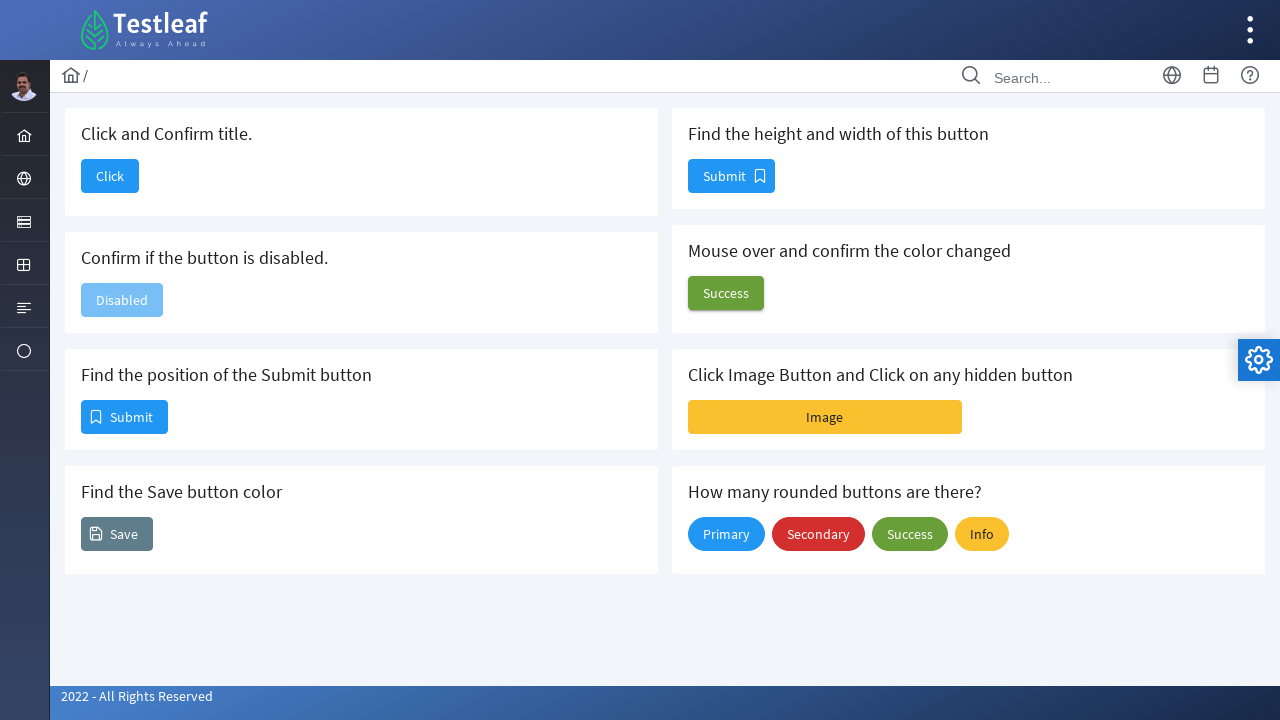

Clicked home button to navigate at (110, 176) on #j_idt88\:j_idt90 > span
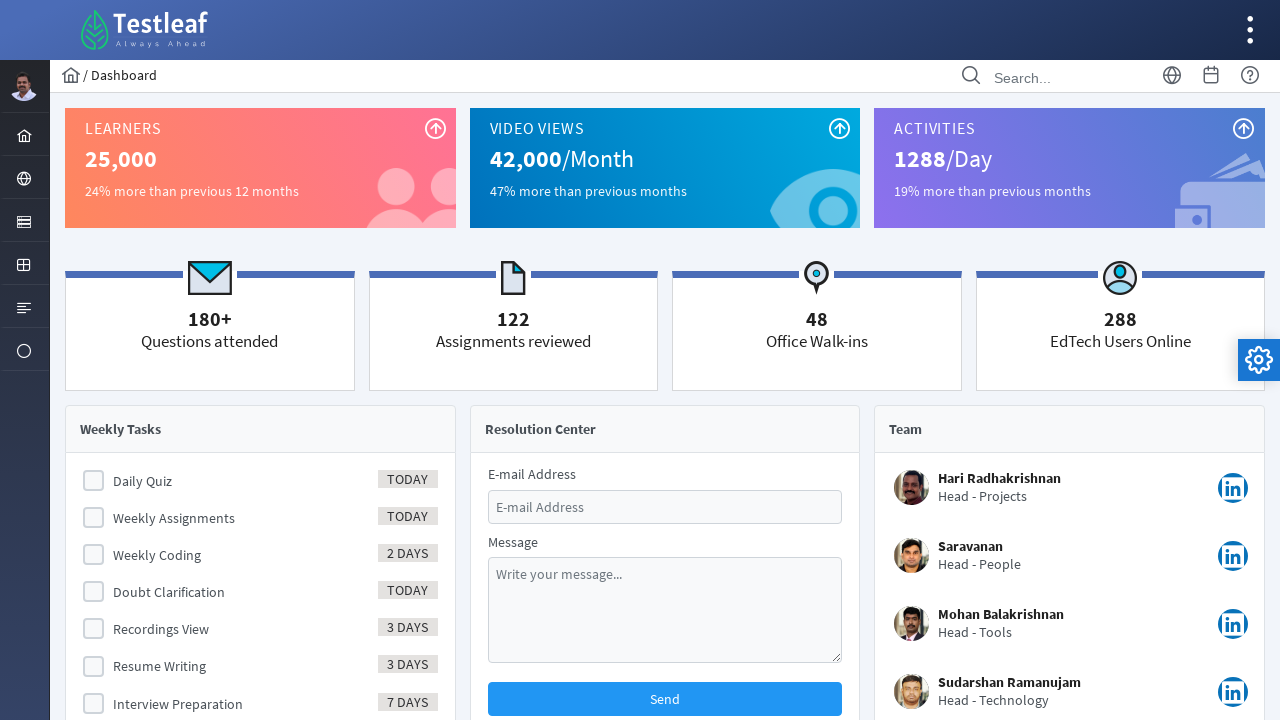

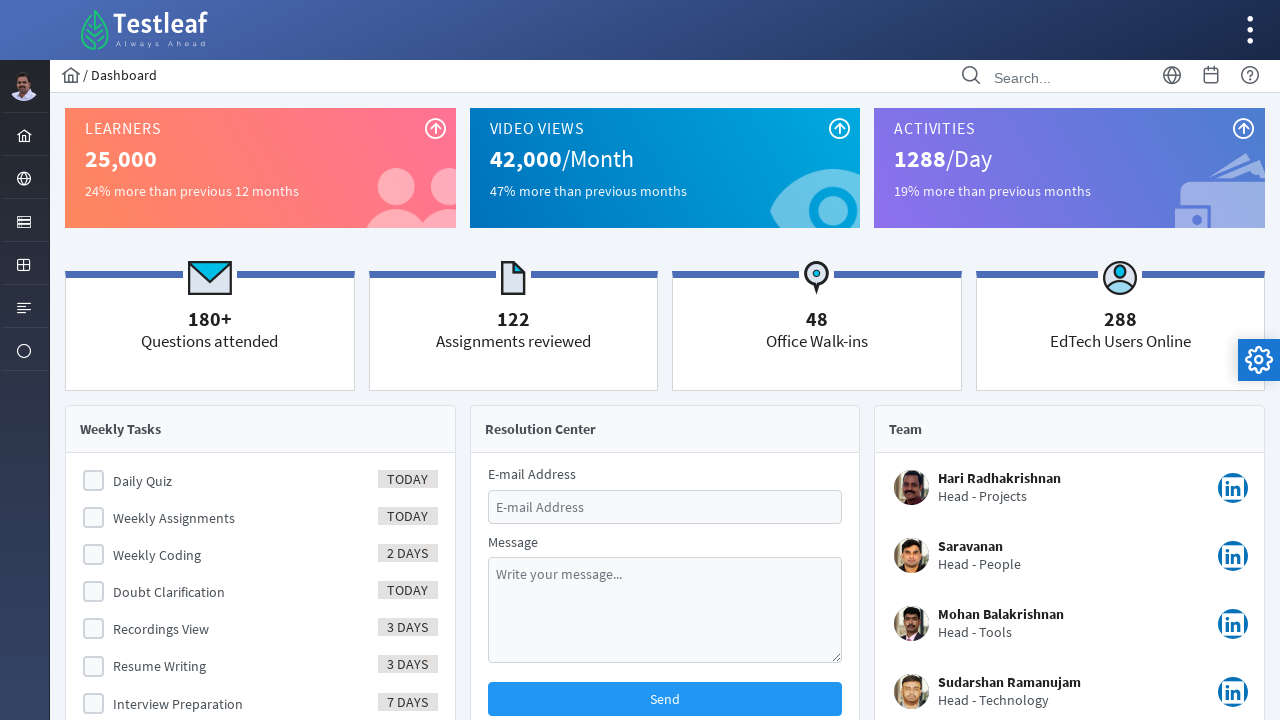